Clicks on a link to conectavilanova.com from the main vilanova page

Starting URL: http://www.vilanovadearousa.com/

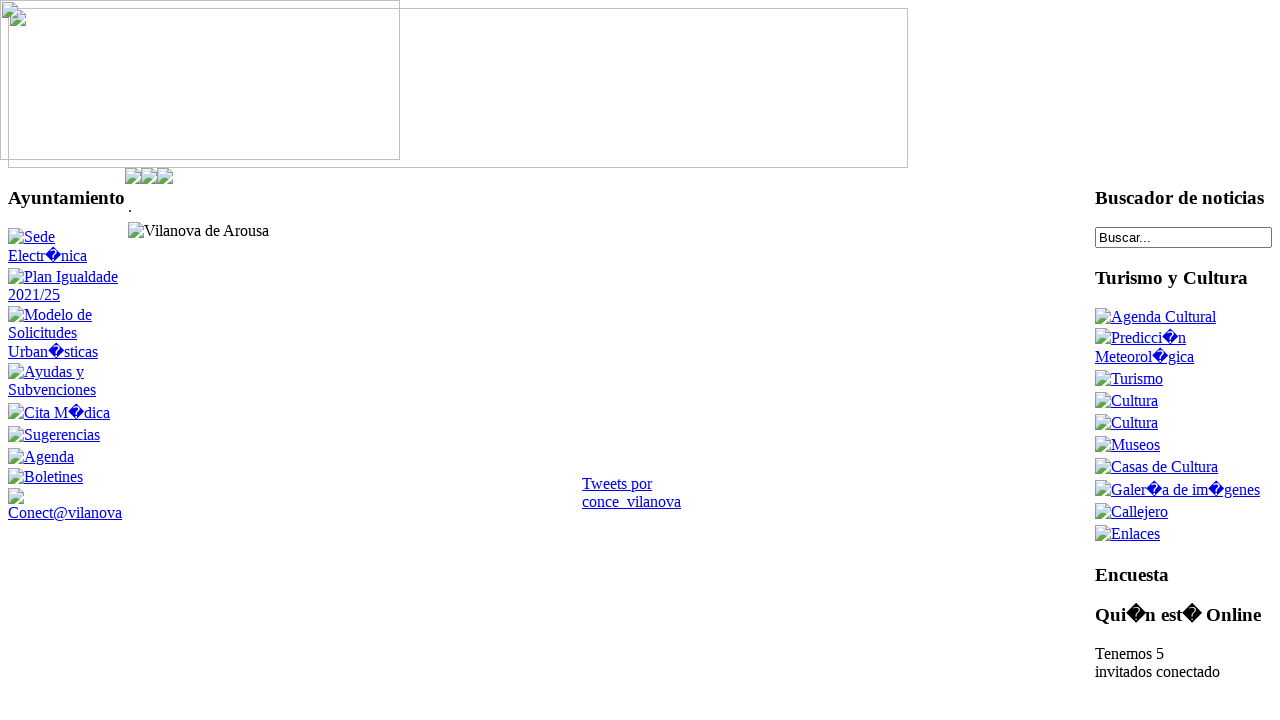

Clicked on conectavilanova.com link from vilanova main page at (66, 373) on a[mce_href='http://www.conectavilanova.com/']
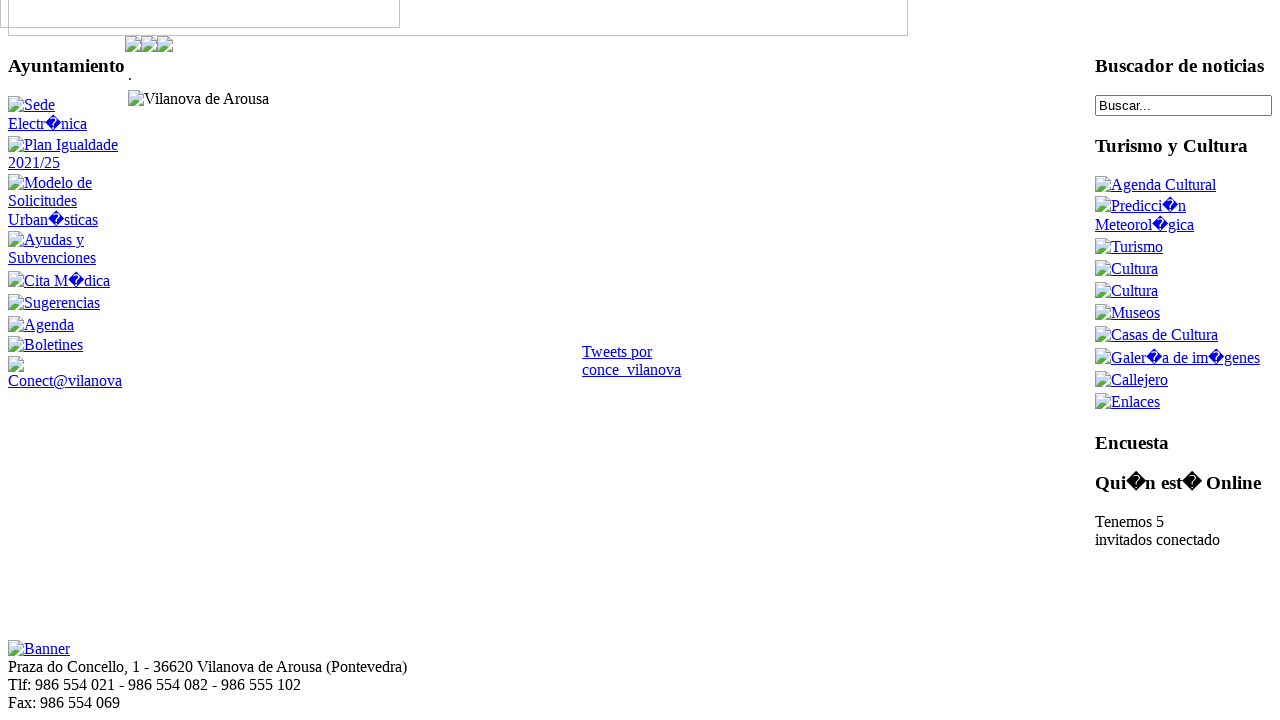

Waited for page to finish loading
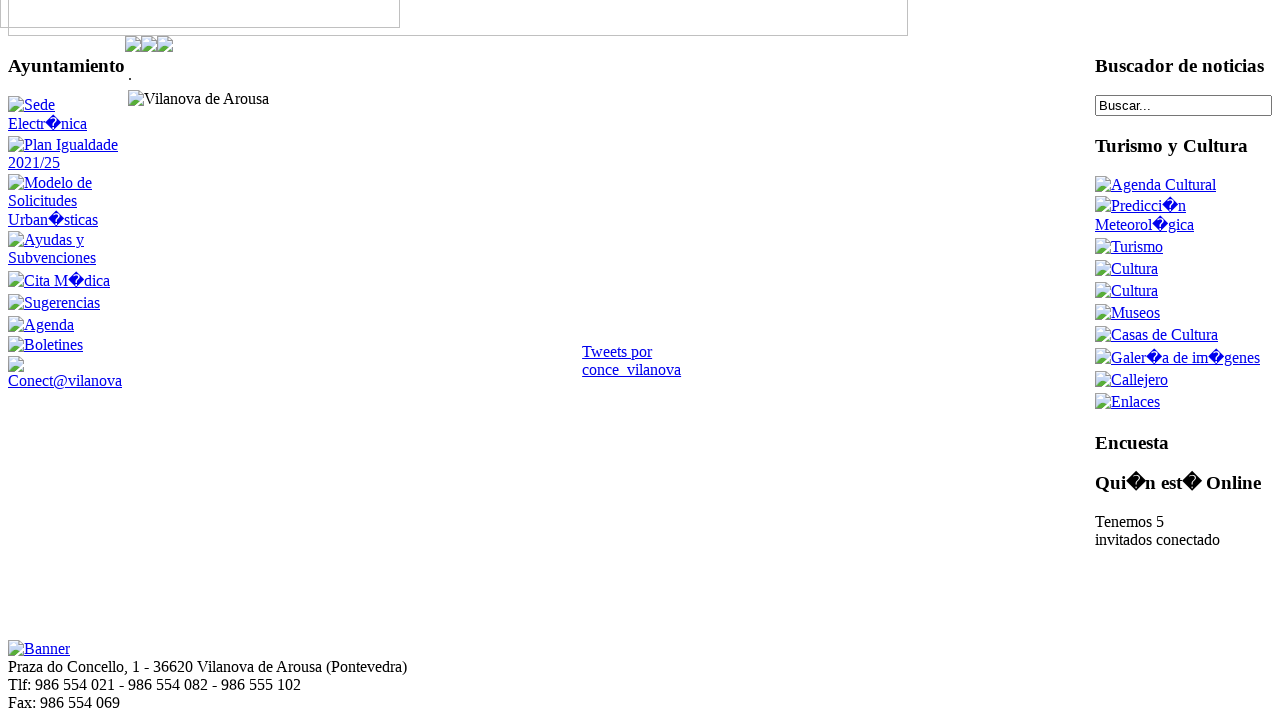

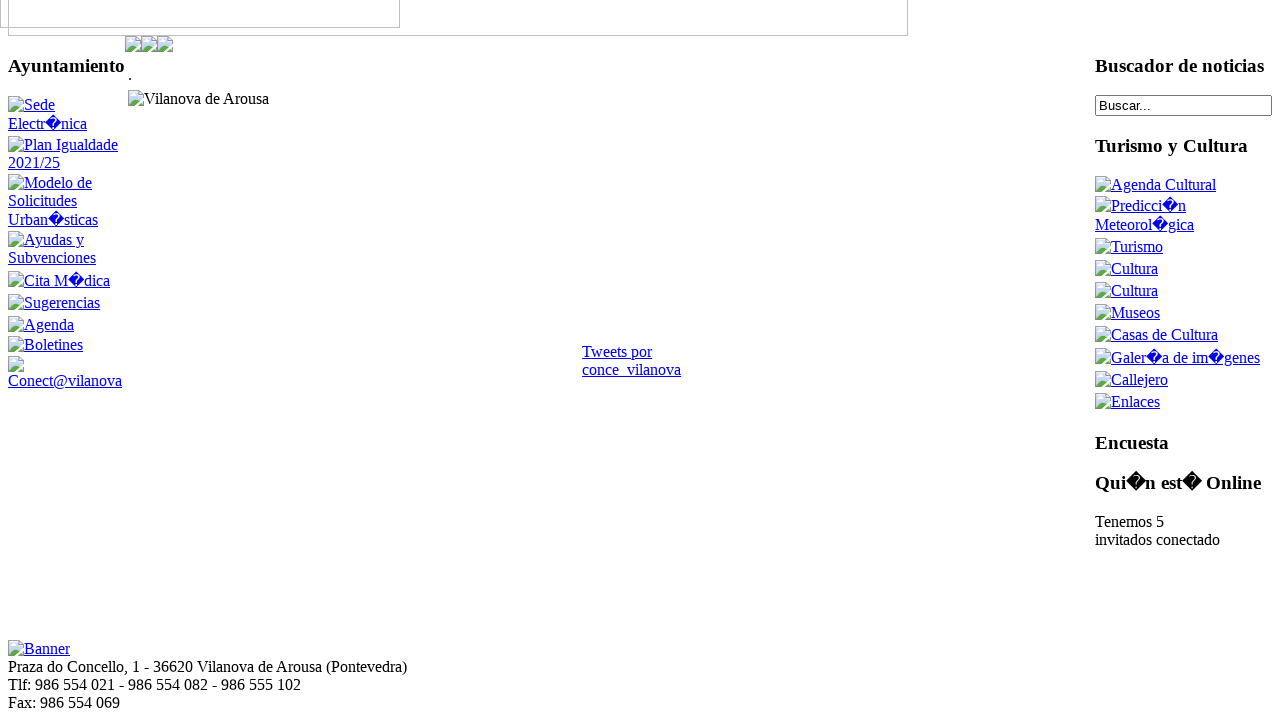